Tests year dropdown functionality on a registration form by selecting different years using various selection methods (by index, value, and visible text)

Starting URL: https://demo.automationtesting.in/Register.html

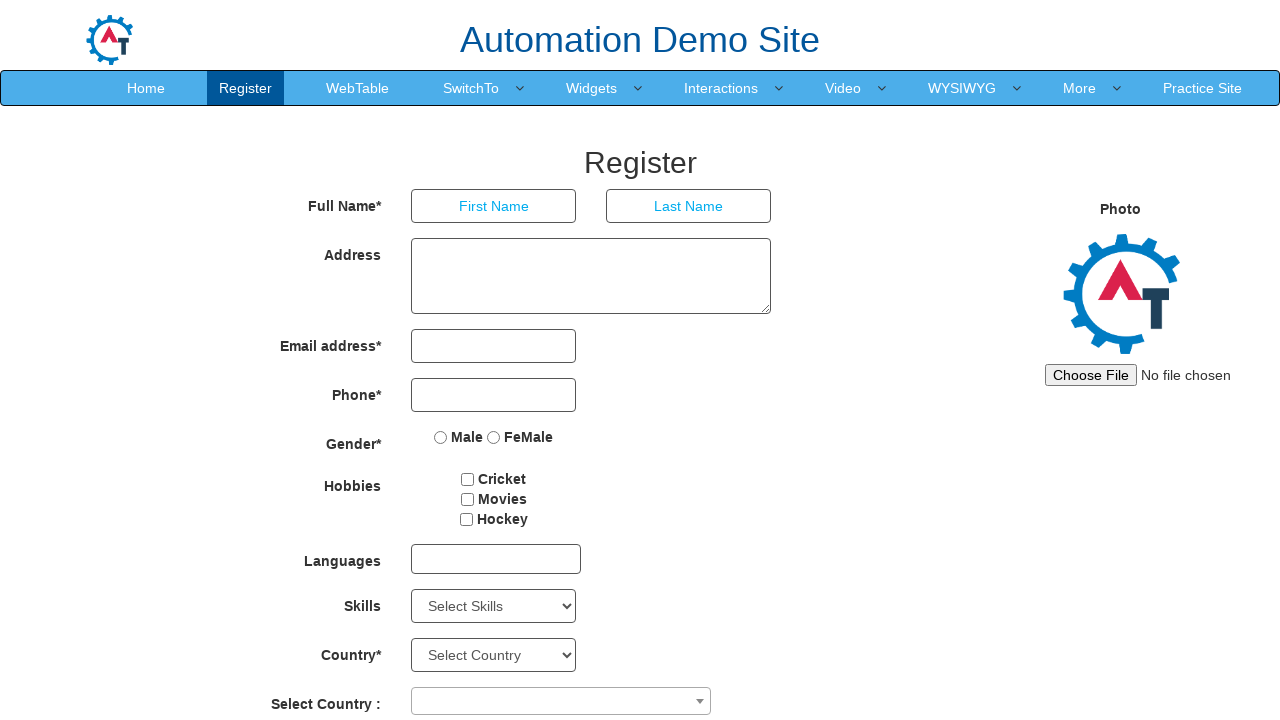

Located year dropdown element with id 'yearbox'
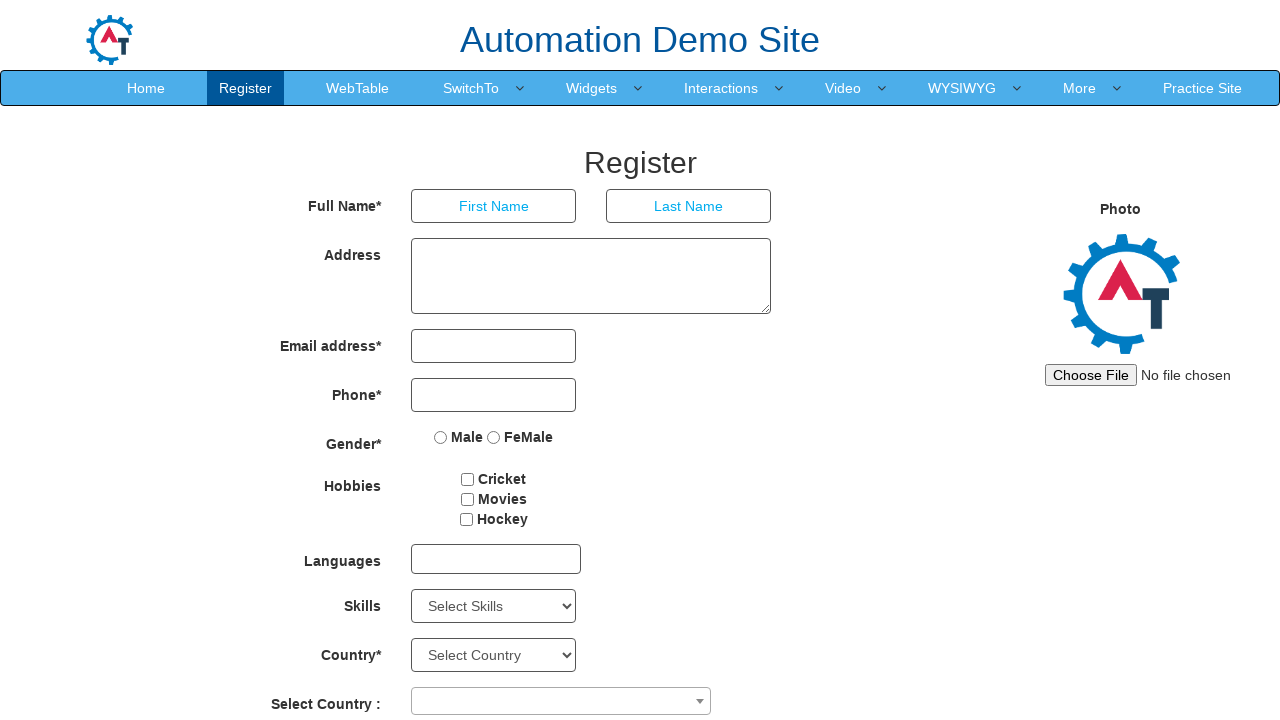

Retrieved all option elements from year dropdown
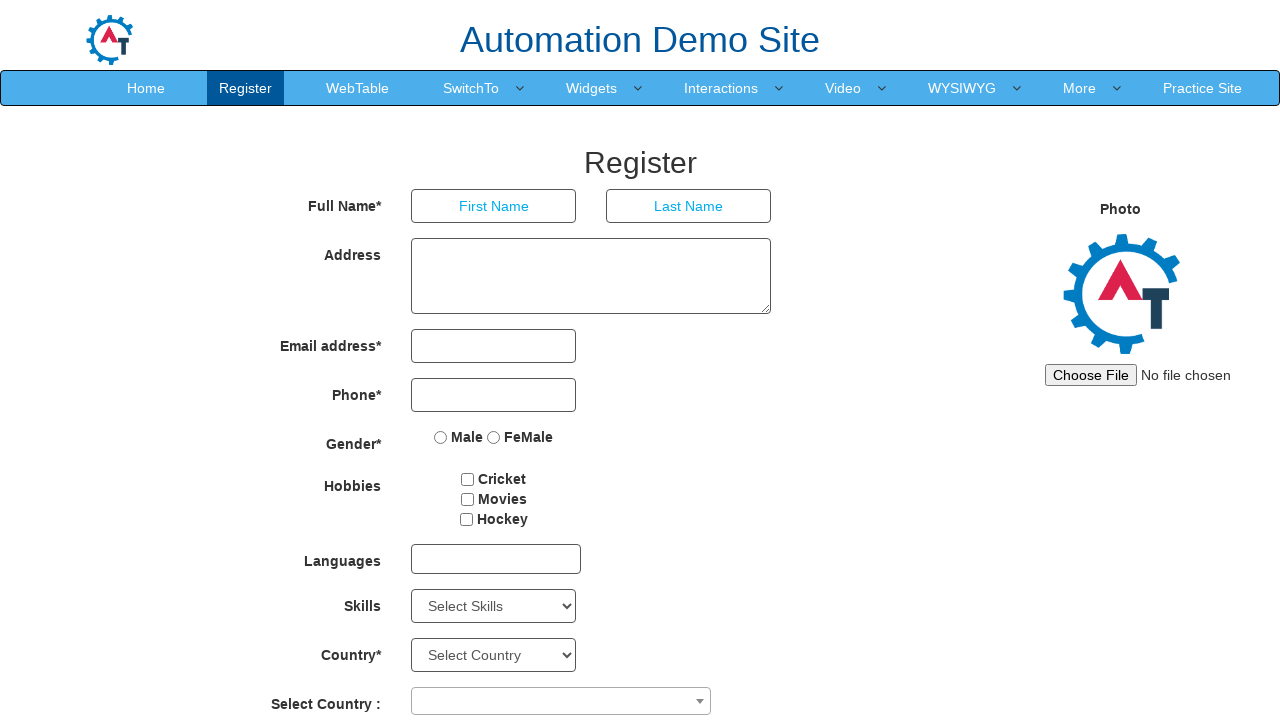

Year dropdown contains 101 options
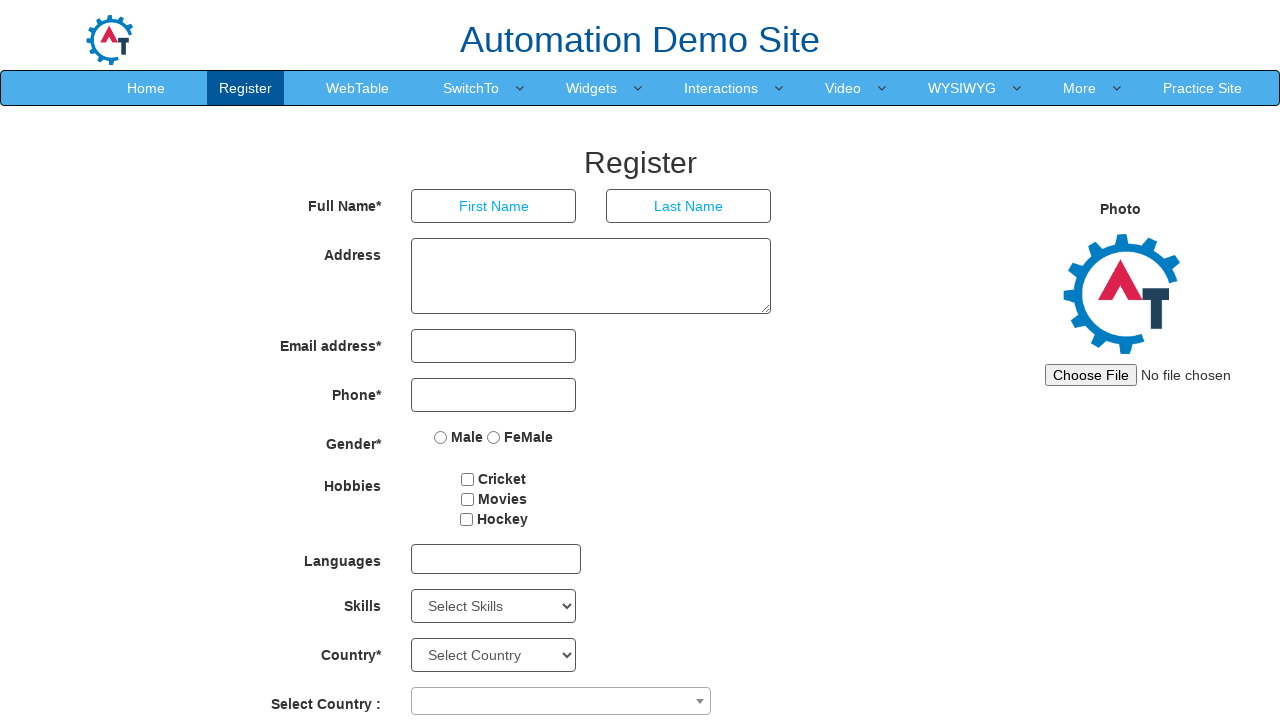

Retrieved default selected value: 
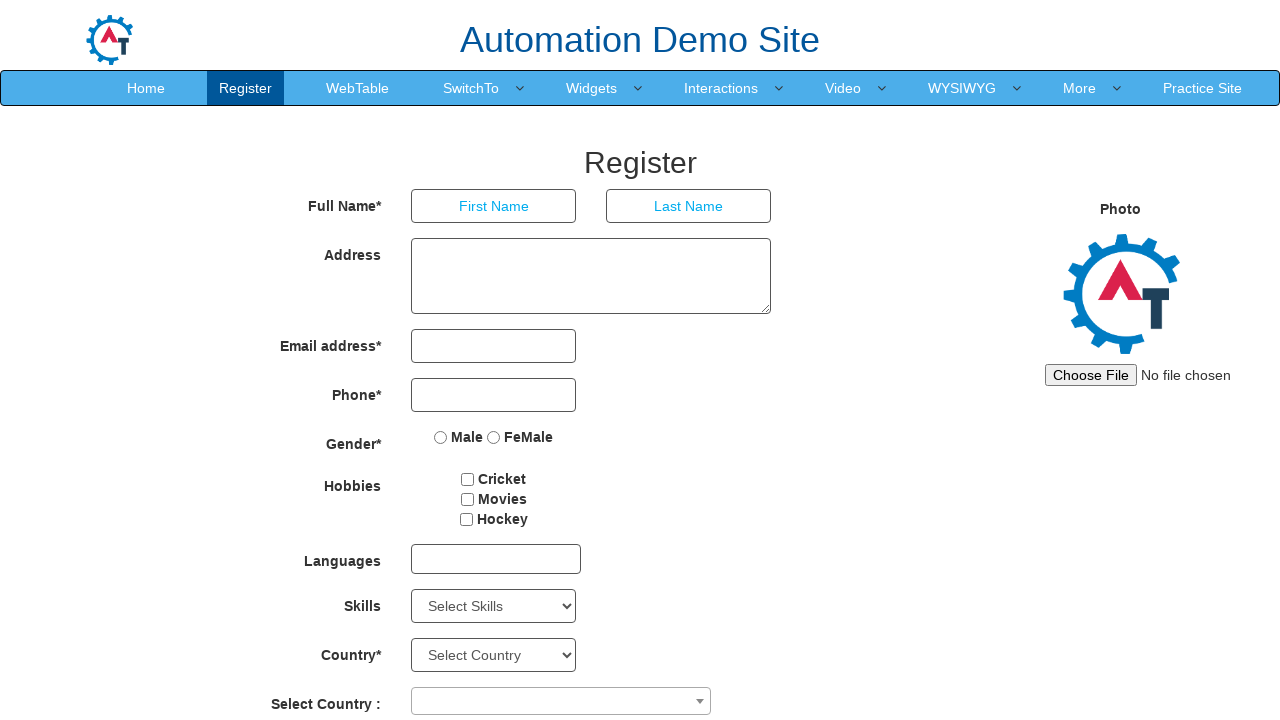

Selected year dropdown option by index 2 (3rd option) on #yearbox
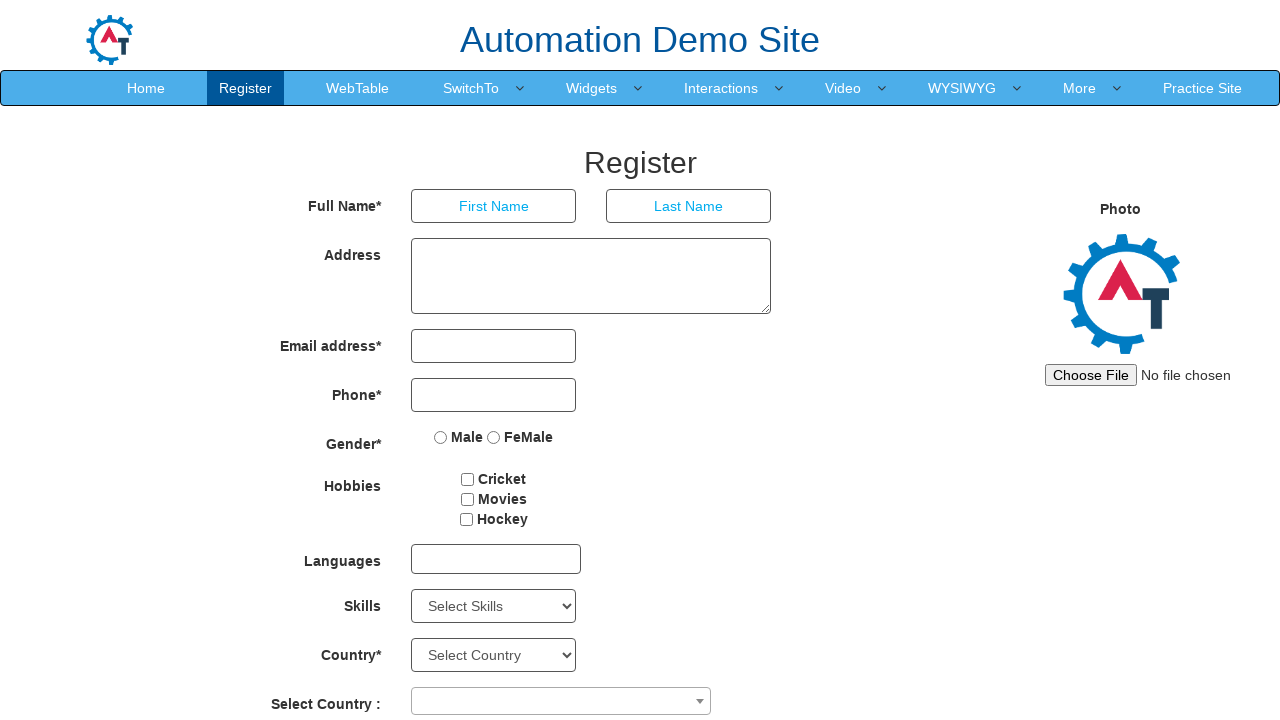

Selected year dropdown option by value '2001' on #yearbox
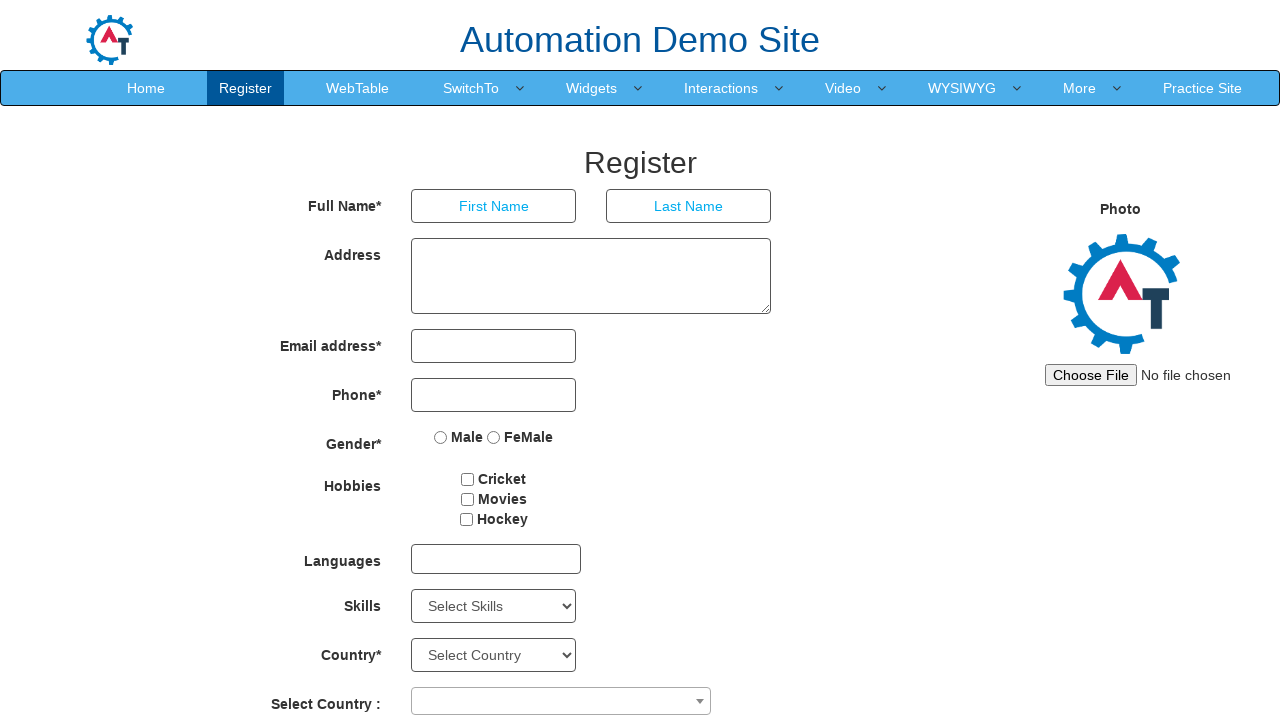

Selected year dropdown option by visible text '2002' on #yearbox
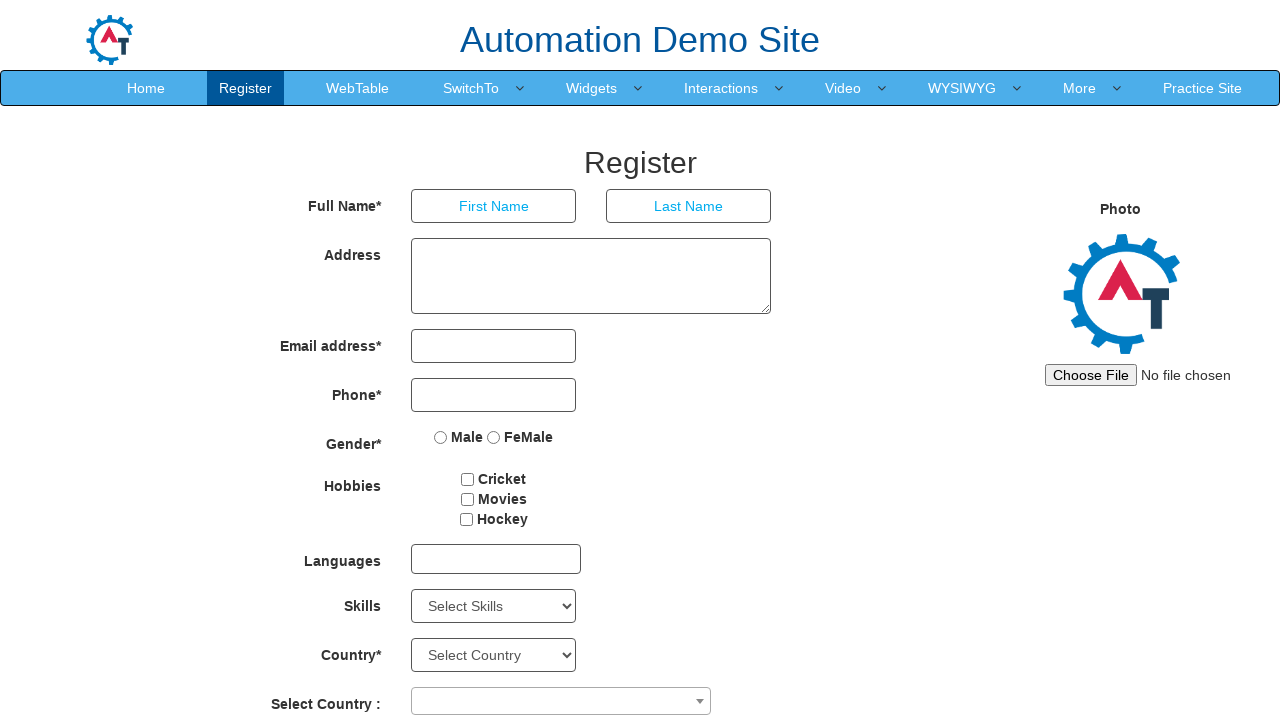

Verified final selected value: 2002
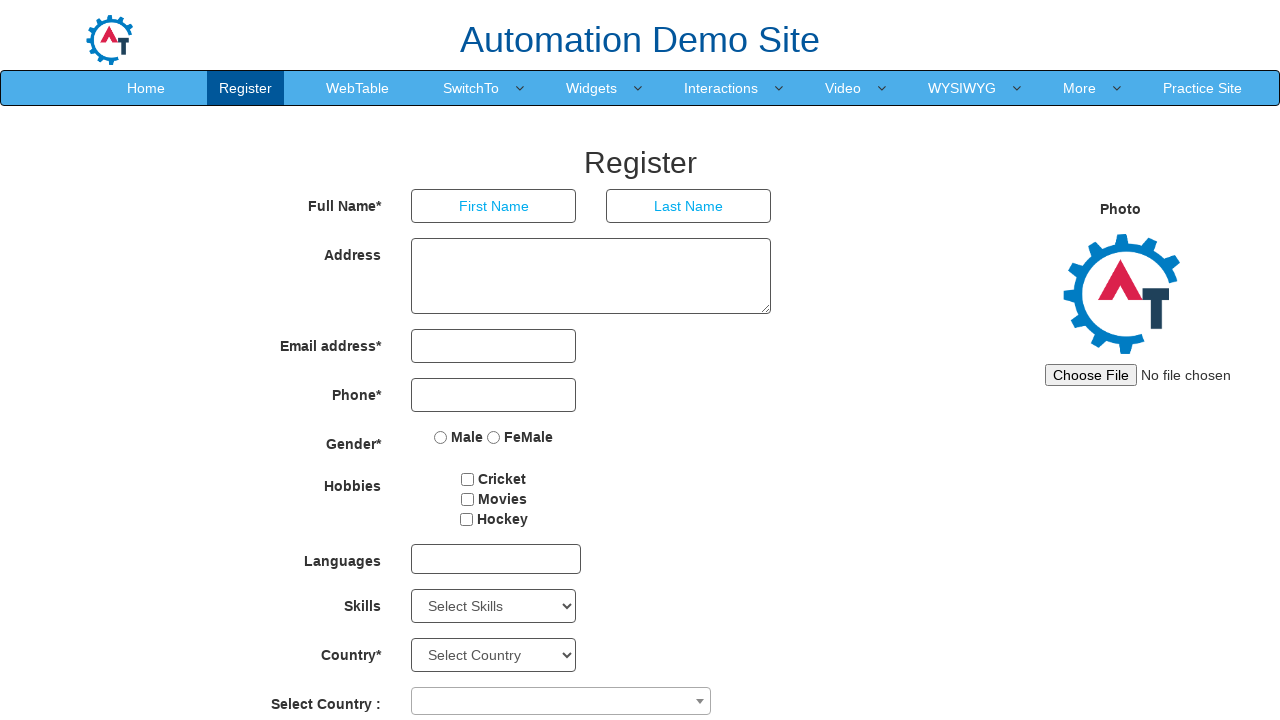

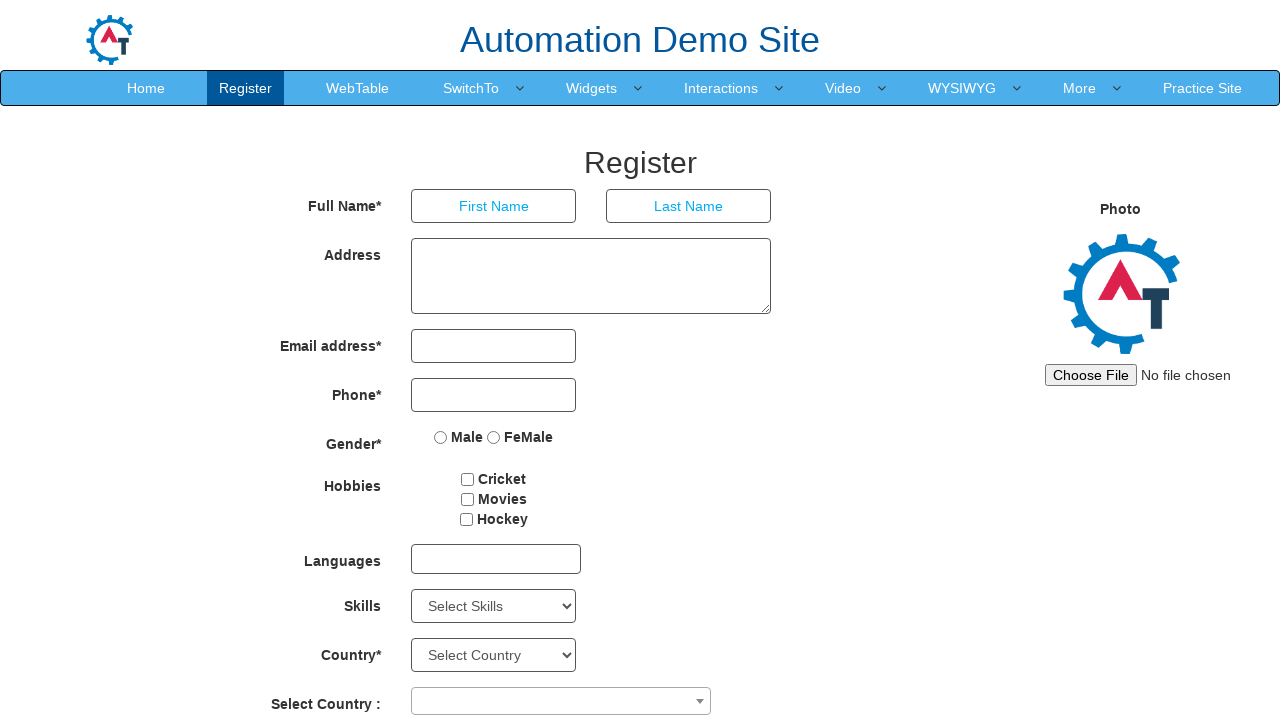